Tests dynamic controls on a webpage by enabling a disabled input field, entering text, and then removing a checkbox element

Starting URL: https://the-internet.herokuapp.com/dynamic_controls

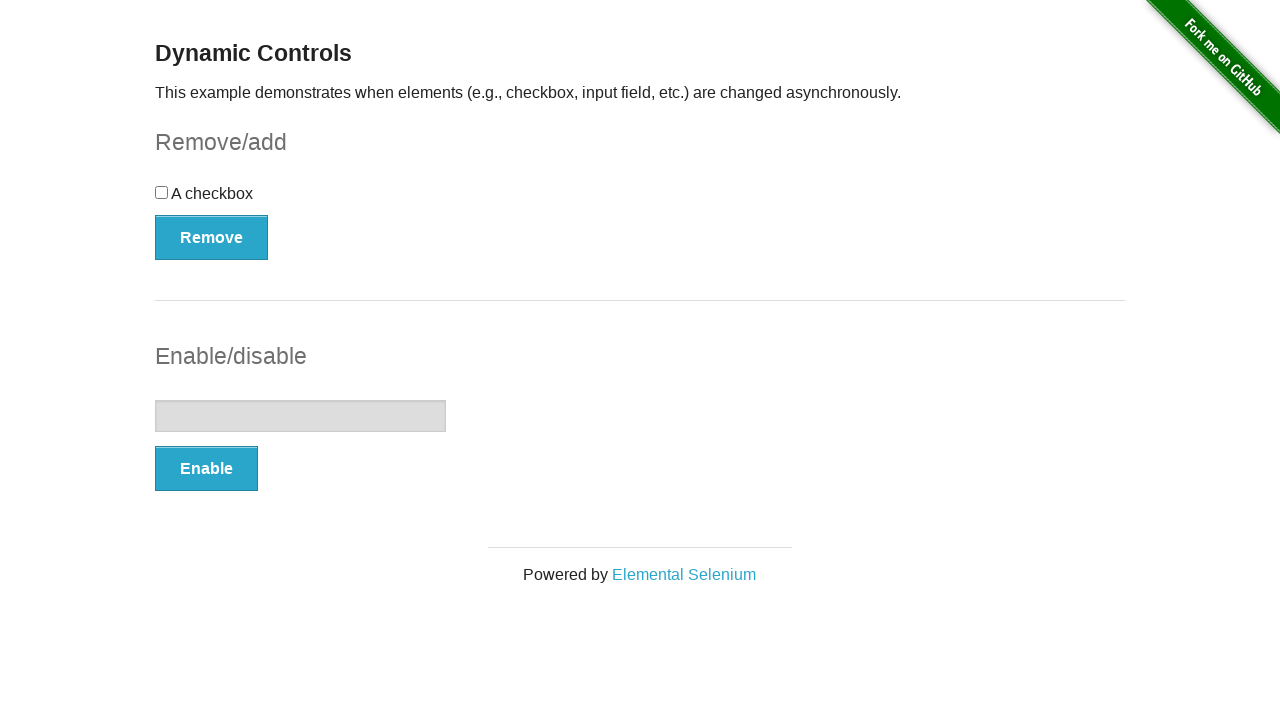

Clicked Enable button to enable the disabled input field at (206, 469) on xpath=//button[.='Enable']
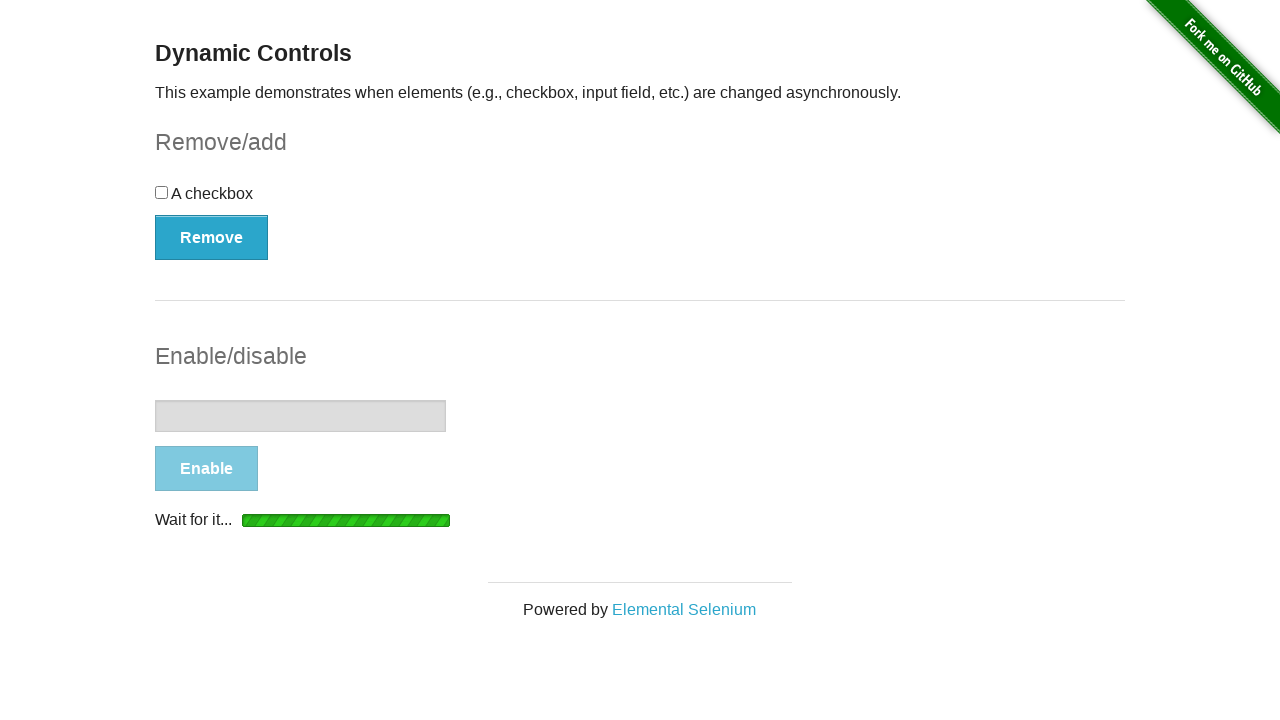

Text input field became visible and enabled
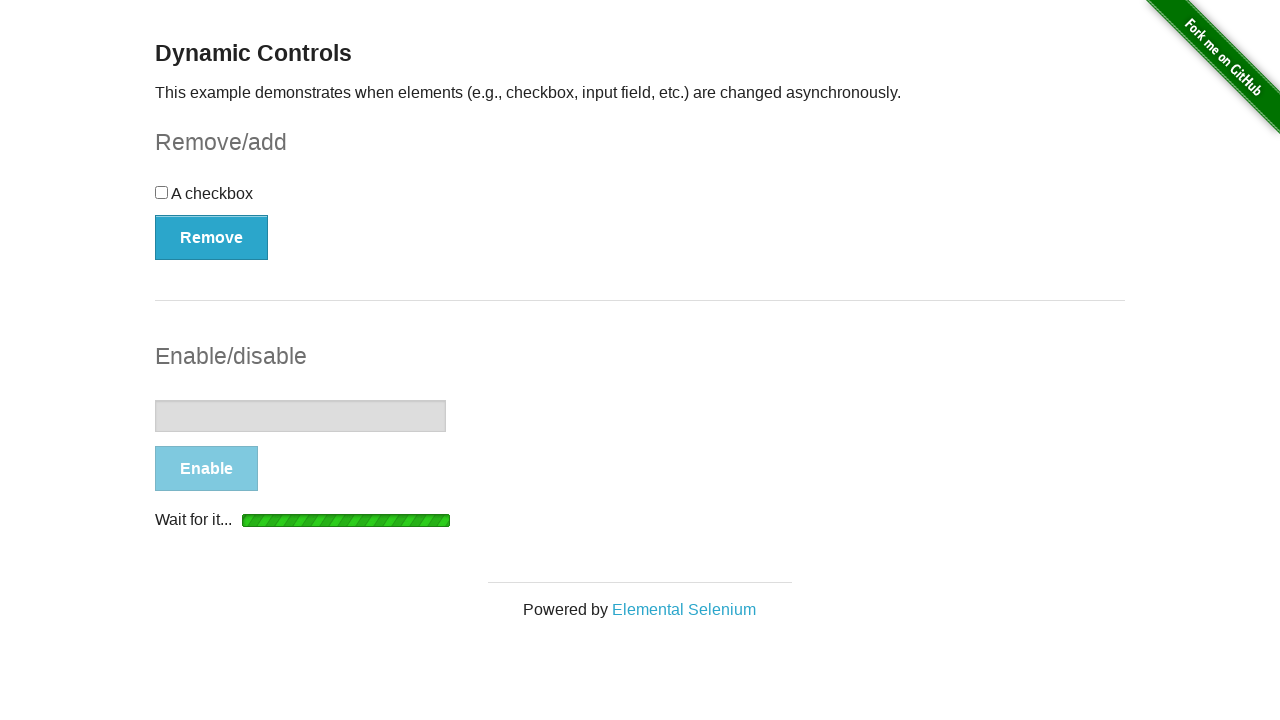

Filled text input field with 'Hello World' on //input[@type='text']
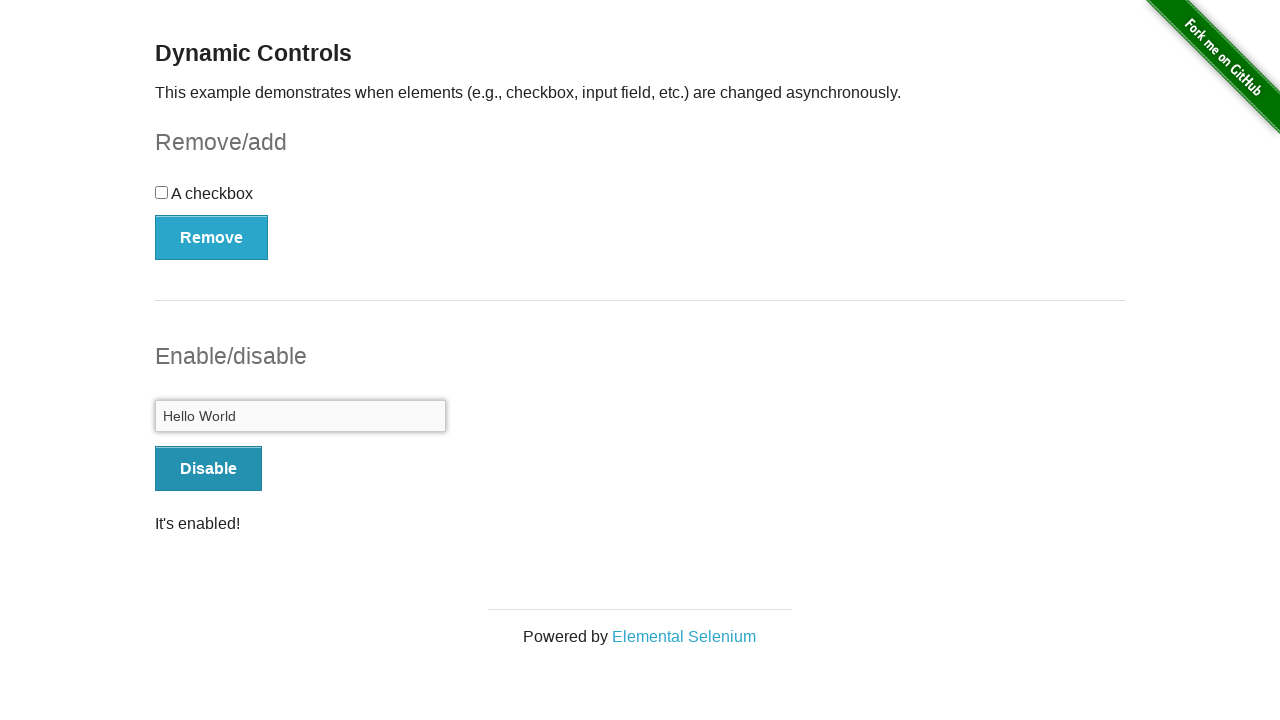

Clicked Remove button to remove the checkbox element at (212, 237) on xpath=//button[.='Remove']
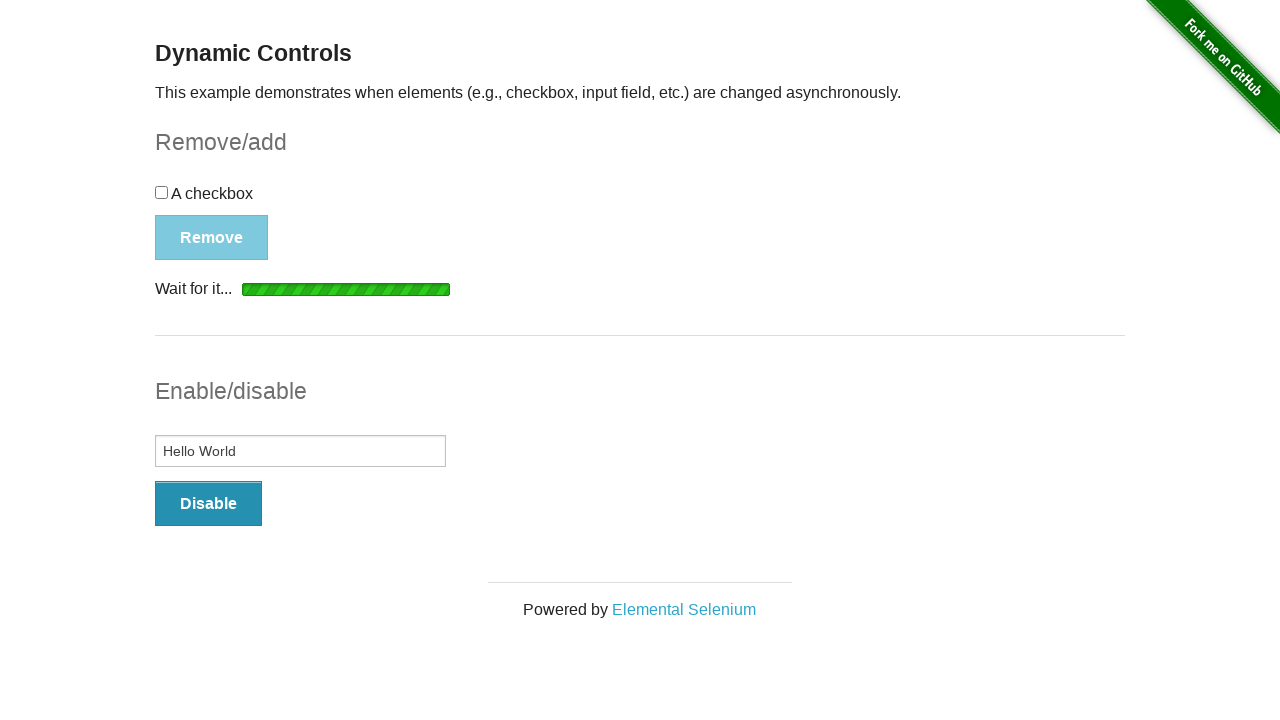

Success message appeared after removing checkbox
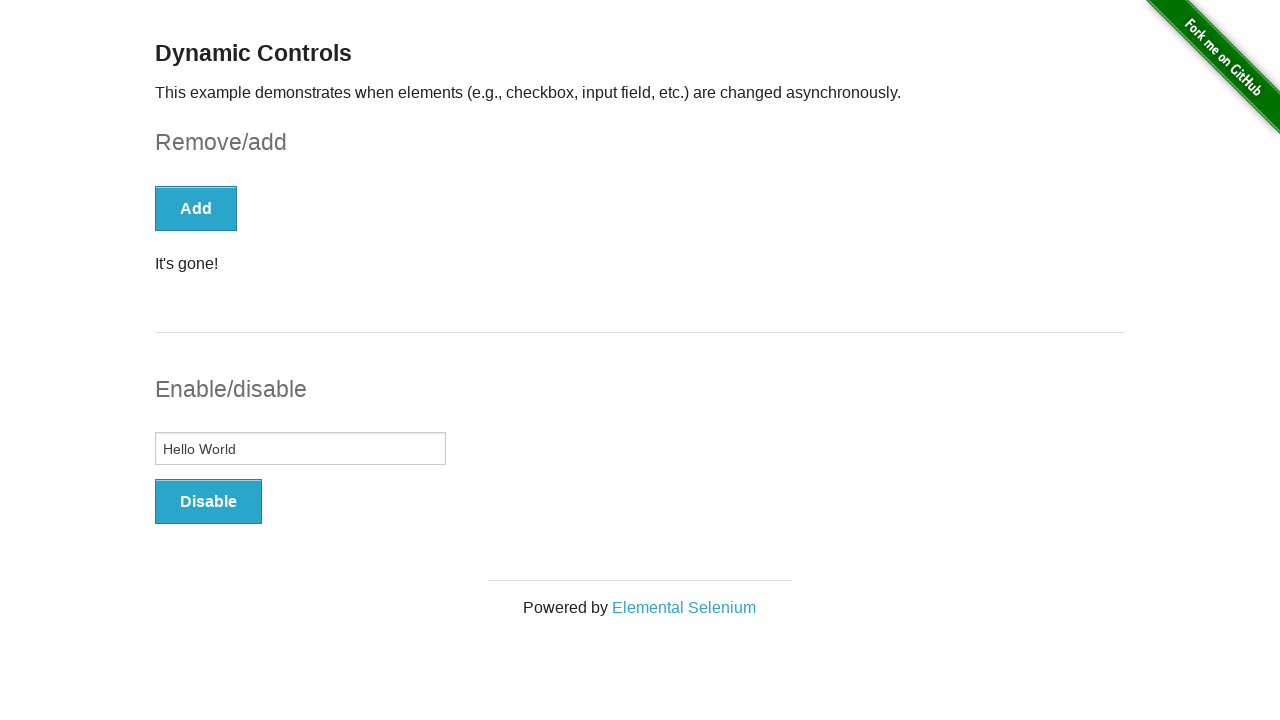

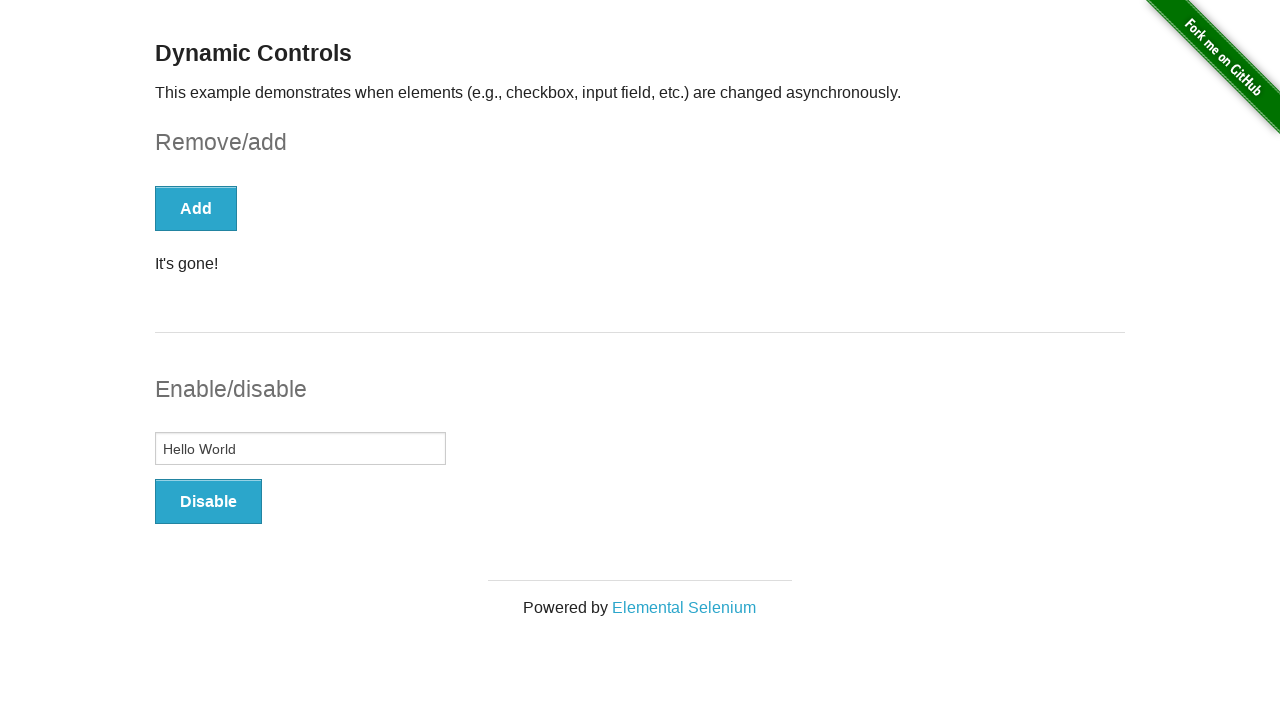